Tests adding a product to cart and verifying cart contents and pricing

Starting URL: https://practice.automationtesting.in/

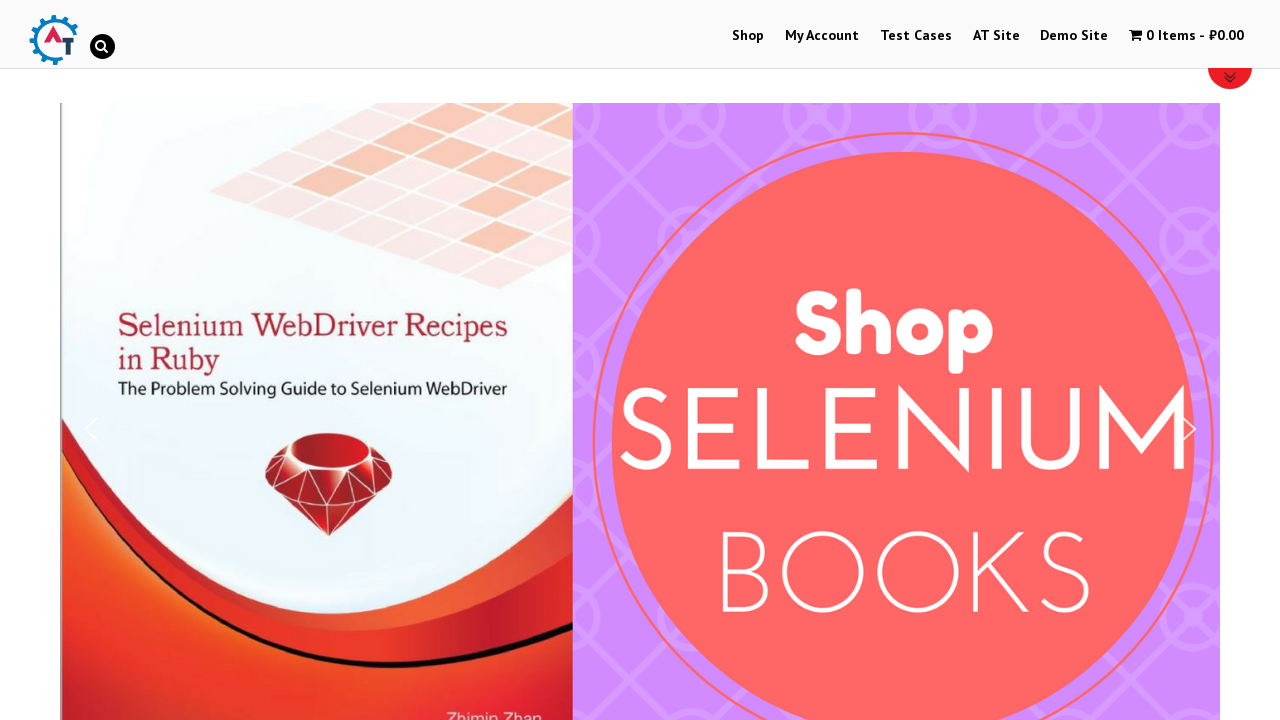

Clicked on Shop tab at (748, 36) on #menu-item-40
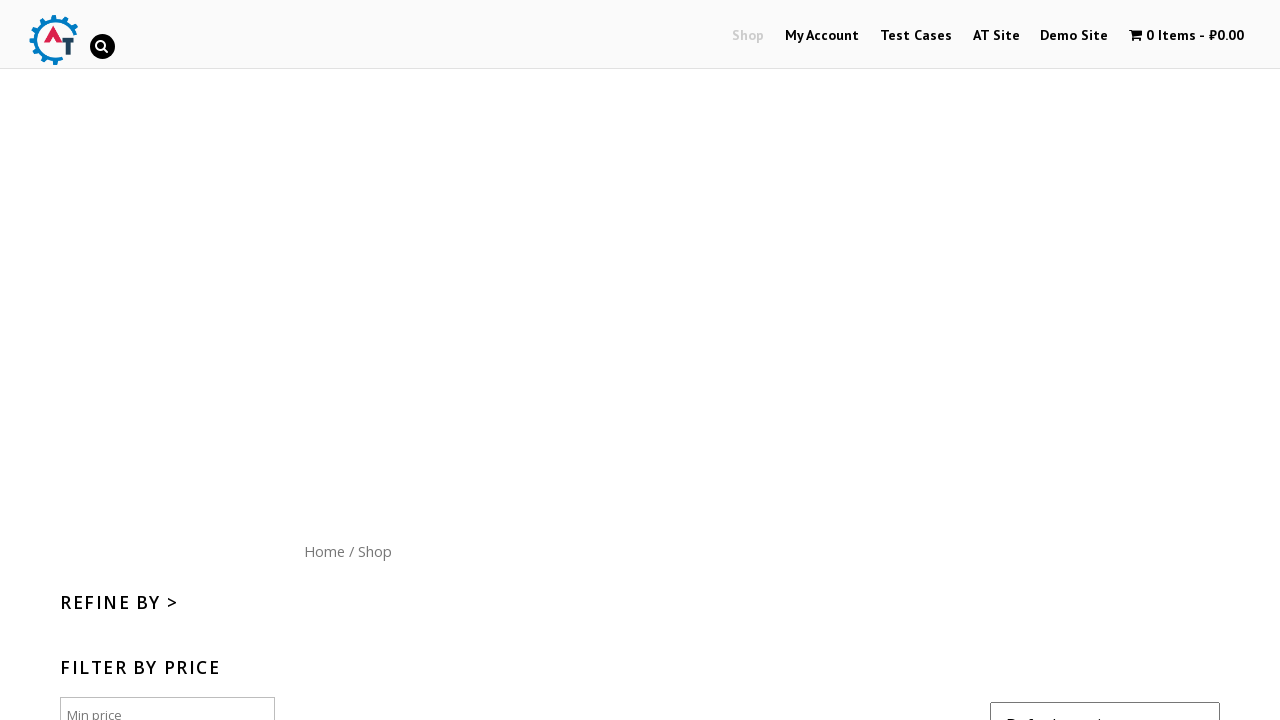

Clicked on Mastering JavaScript book to add to cart at (642, 361) on .product_tag-javascript.product_tag-mastering a:nth-child(2)
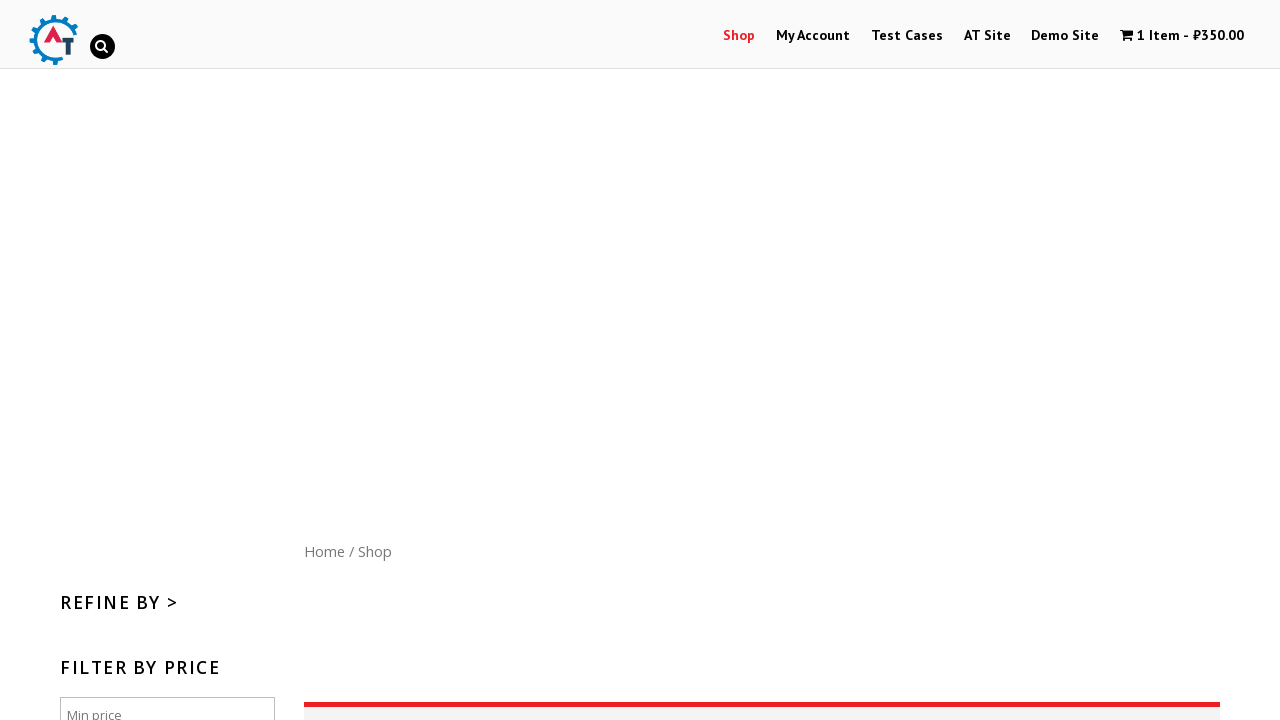

Waited for cart to update
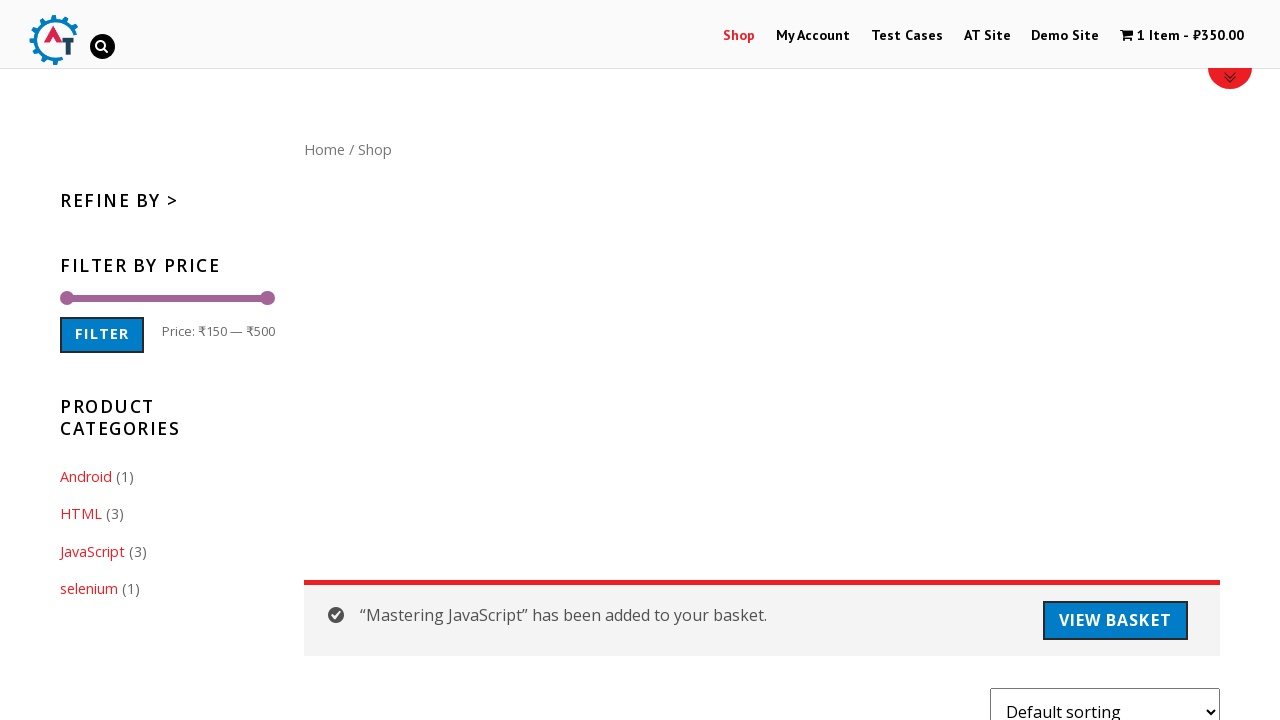

Clicked on cart to view contents at (1182, 36) on .wpmenucart-contents
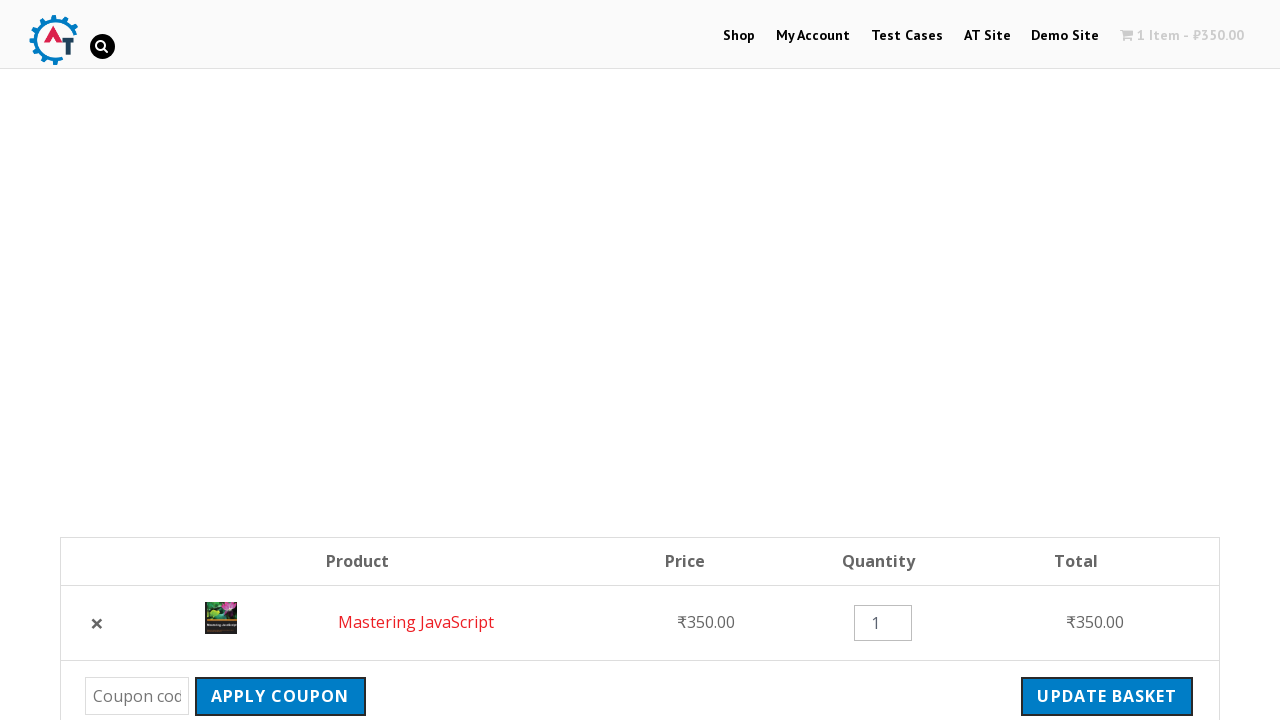

Subtotal field became visible
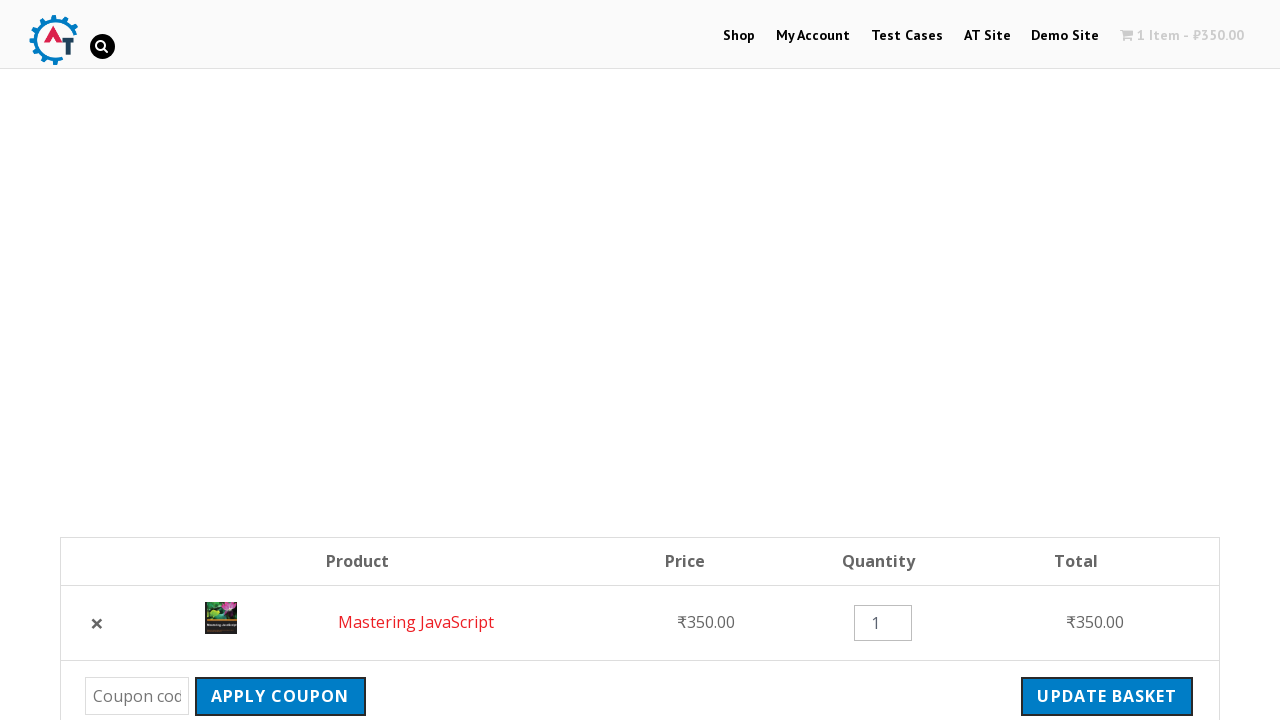

Total field became visible
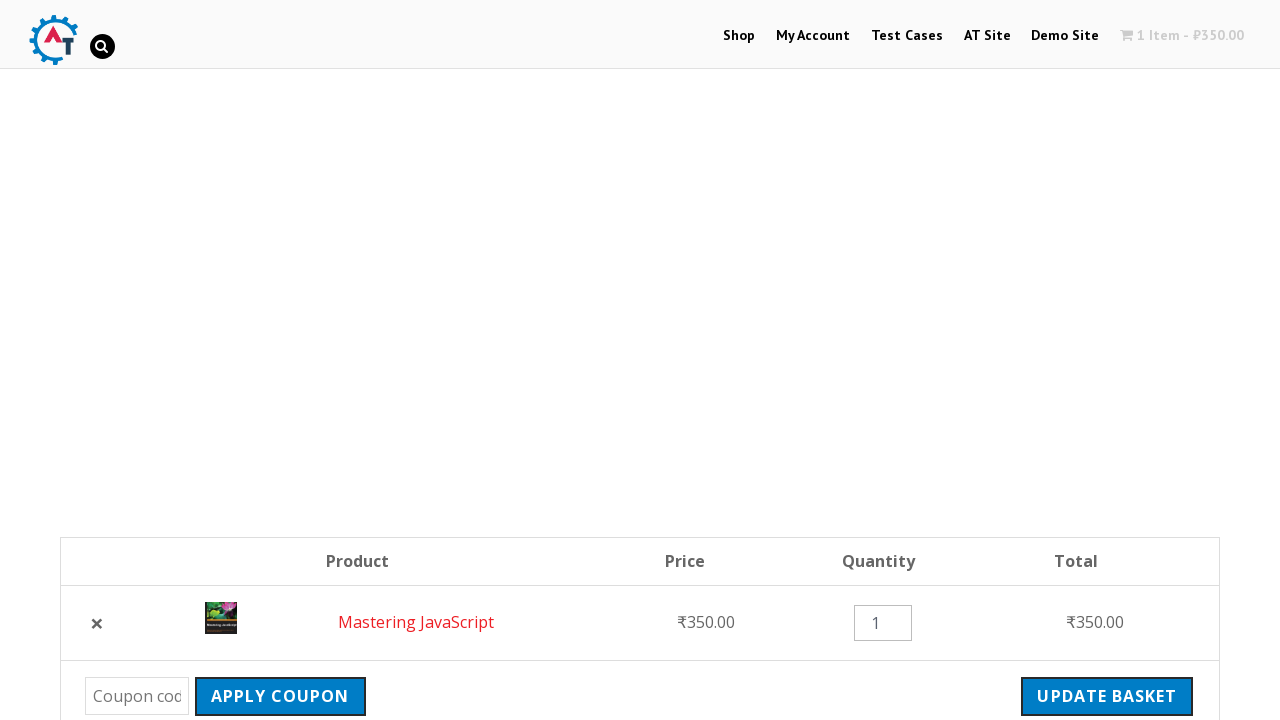

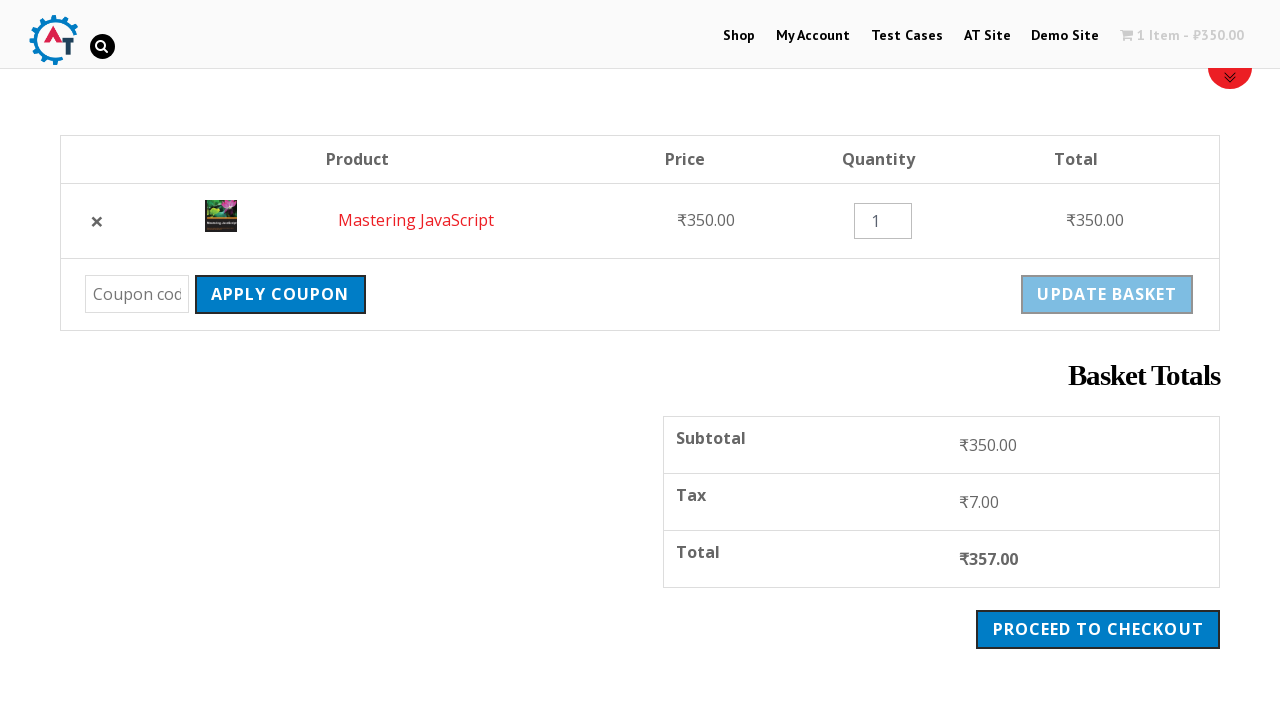